Tests browser alert handling by clicking a button that triggers an alert, accepting it, then reading a value from the page, calculating a mathematical result, and submitting the answer in a form.

Starting URL: http://suninjuly.github.io/alert_accept.html

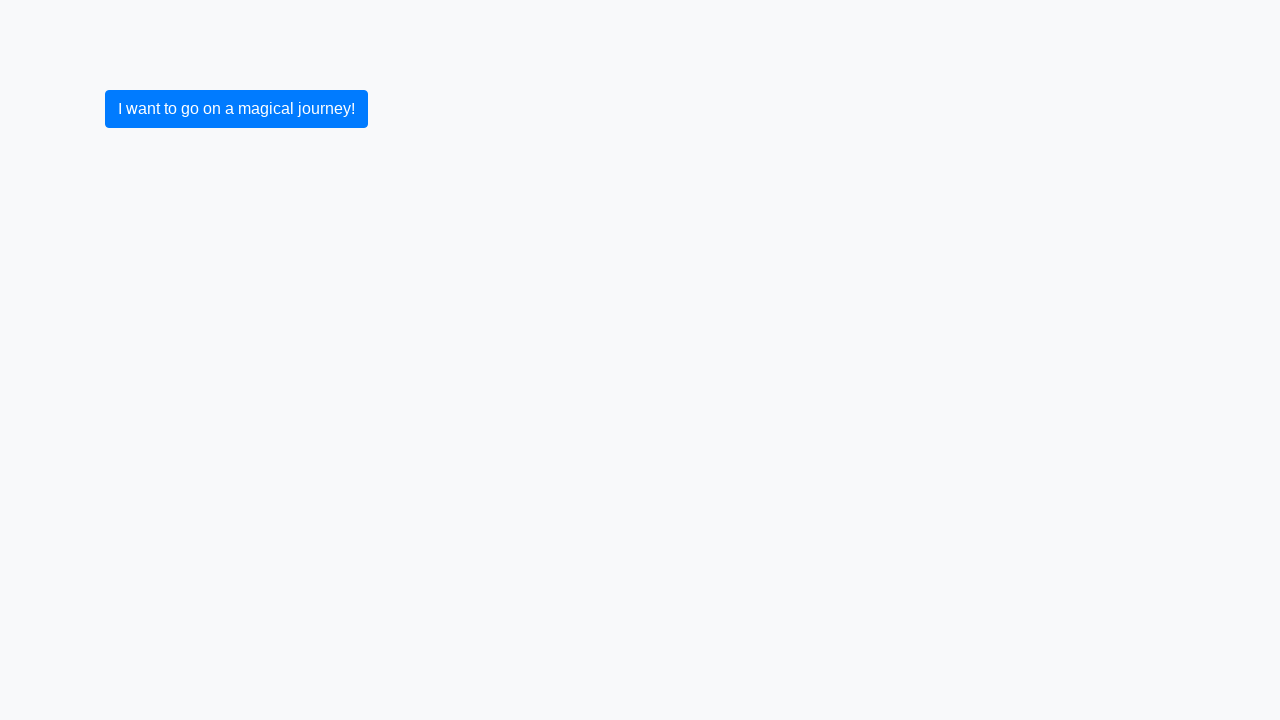

Set up dialog handler to automatically accept alerts
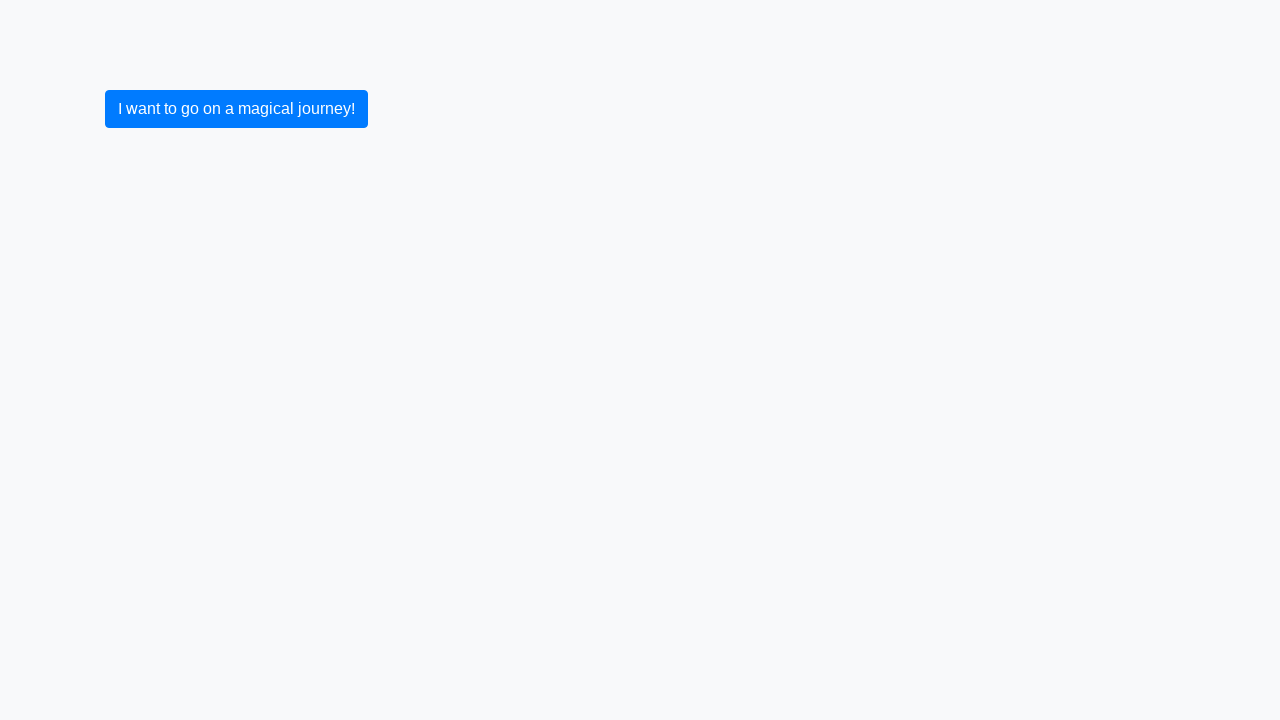

Clicked button to trigger alert at (236, 109) on button.btn
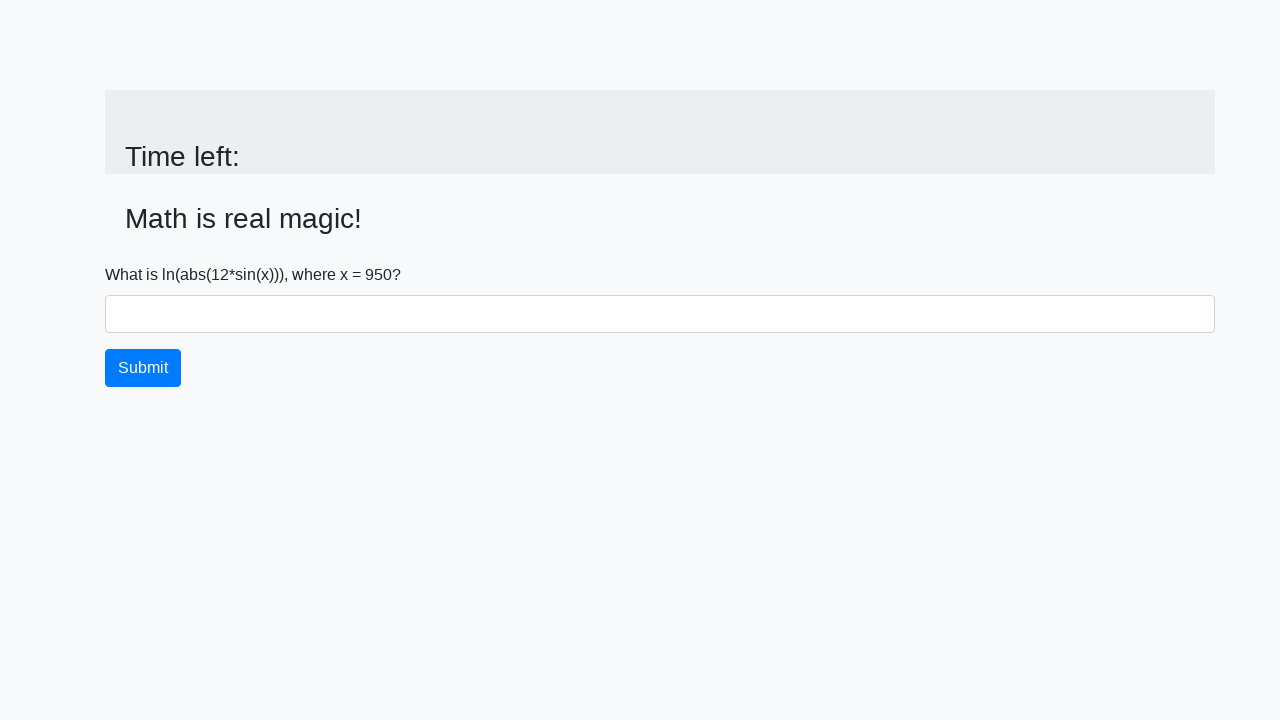

Alert was accepted and input value element loaded
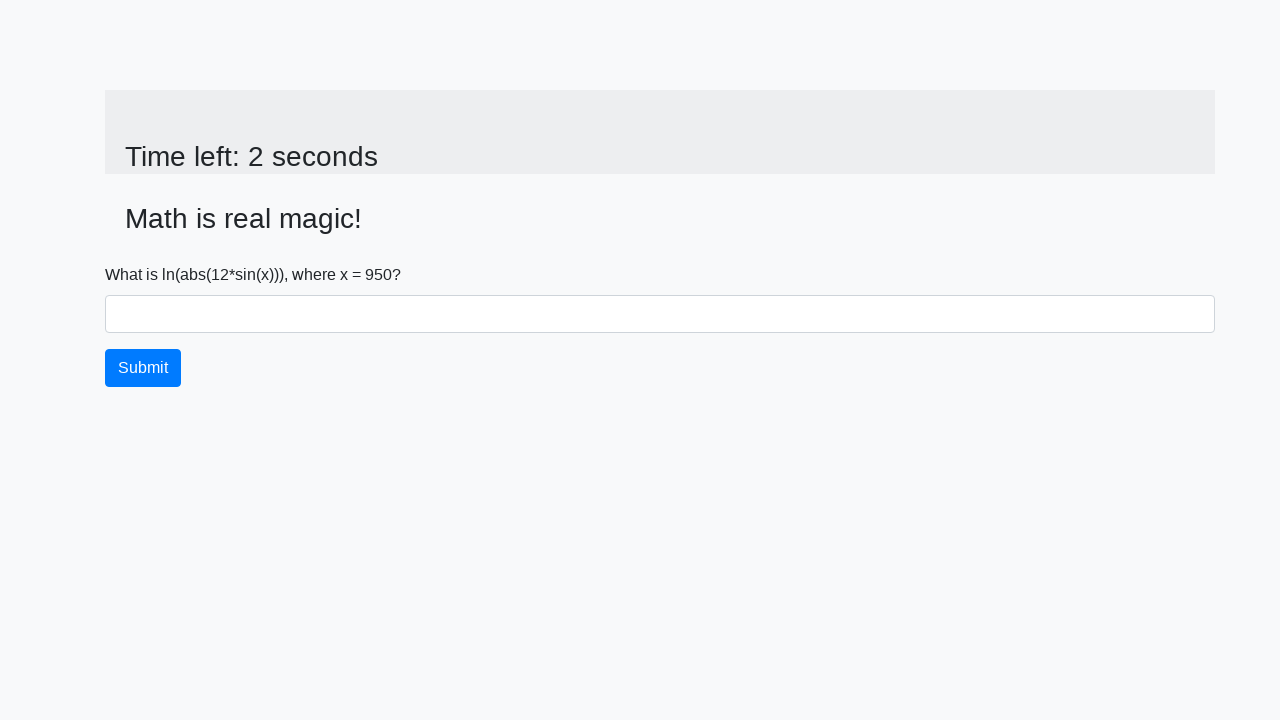

Retrieved x value from page: 950
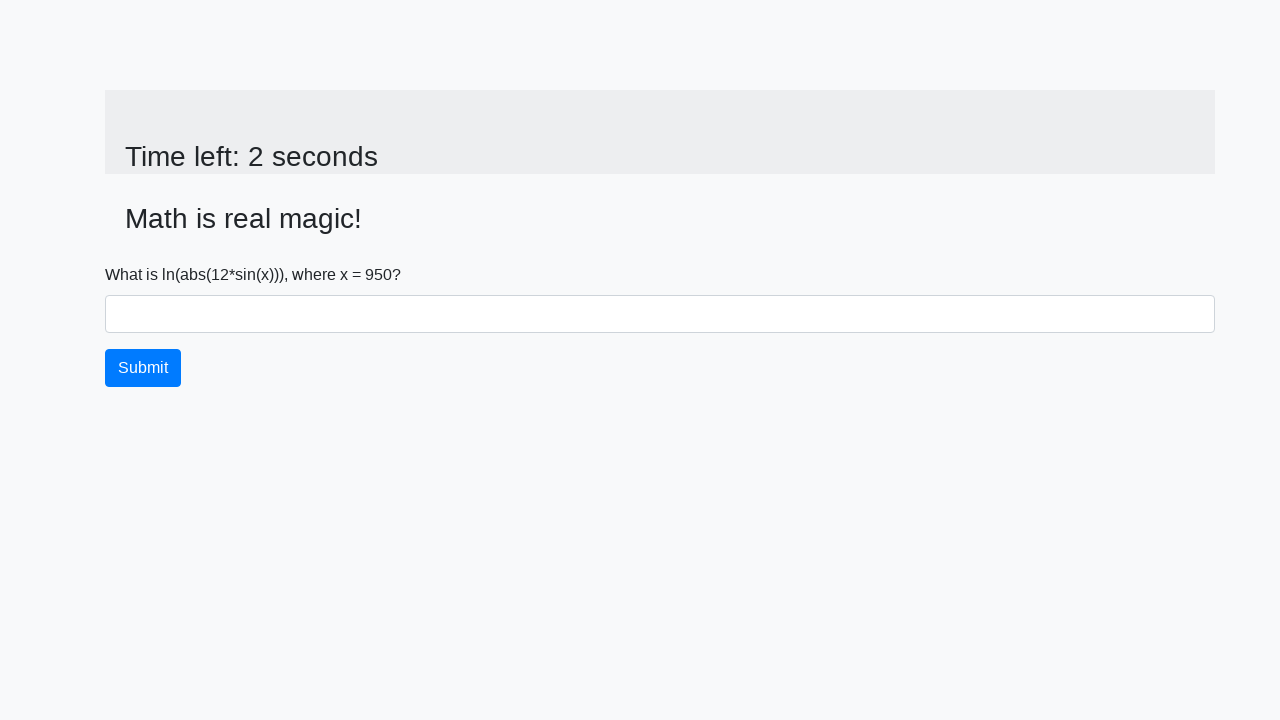

Calculated mathematical result: 2.4288280230302446
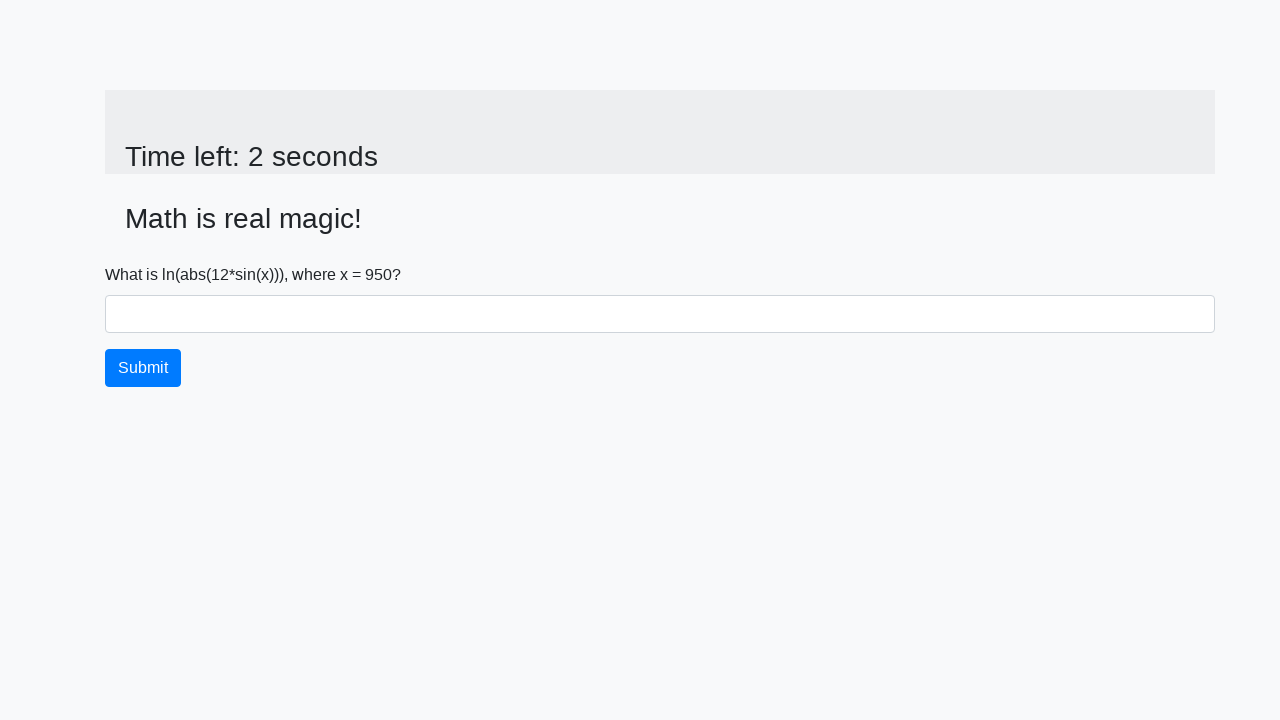

Filled answer field with calculated value: 2.4288280230302446 on #answer
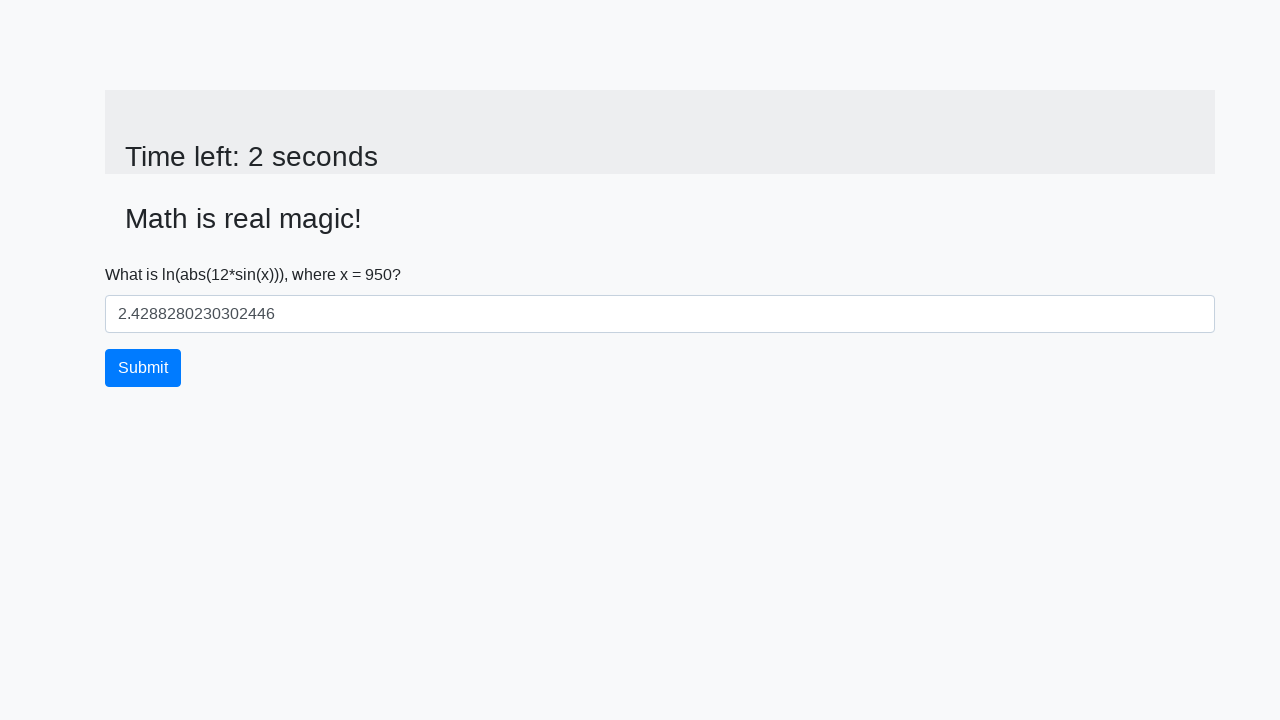

Clicked submit button at (143, 368) on button.btn
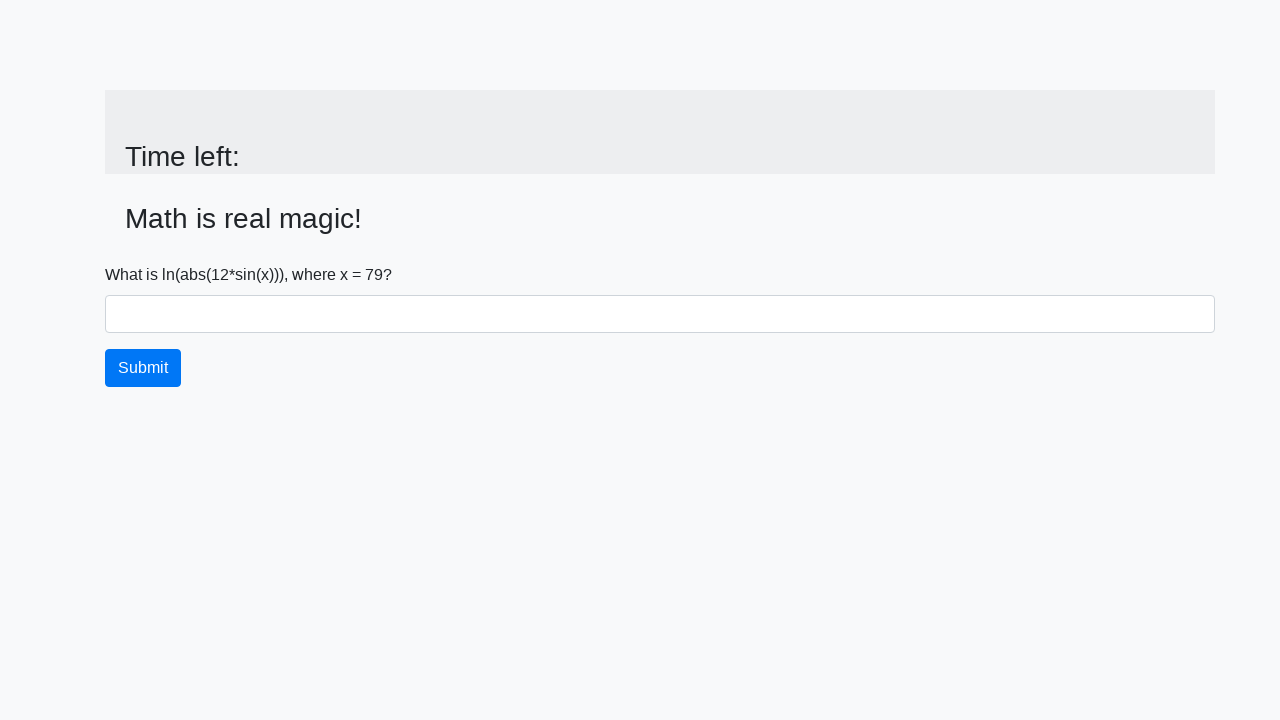

Waited for result alert to be processed
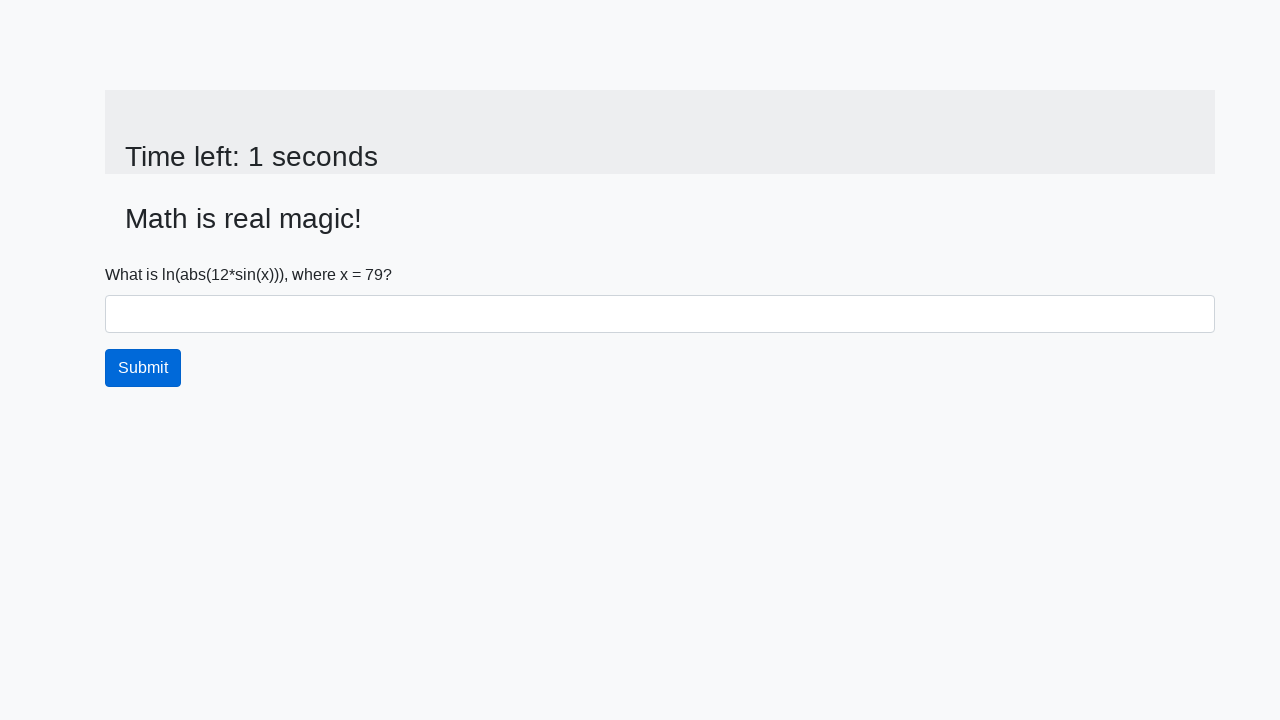

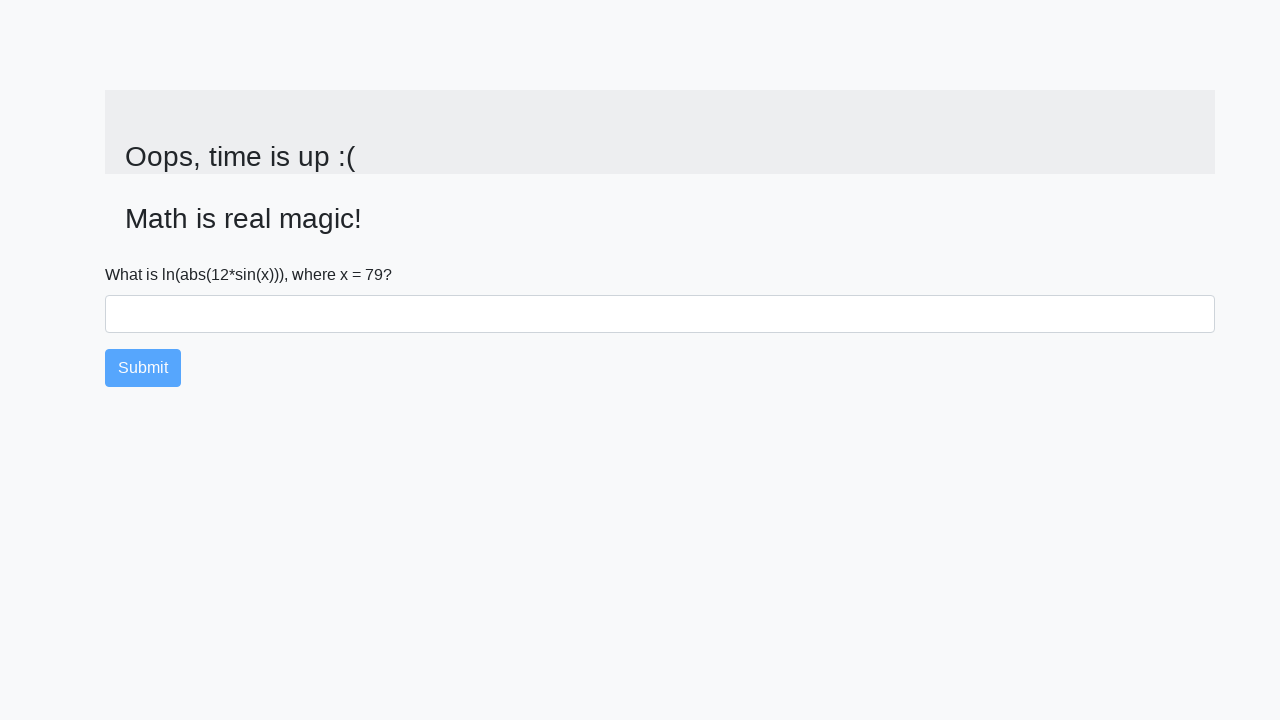